Tests dropdown selection and deselection functionality for both single-select and multi-select dropdowns on a demo page

Starting URL: https://www.lambdatest.com/selenium-playground/select-dropdown-demo

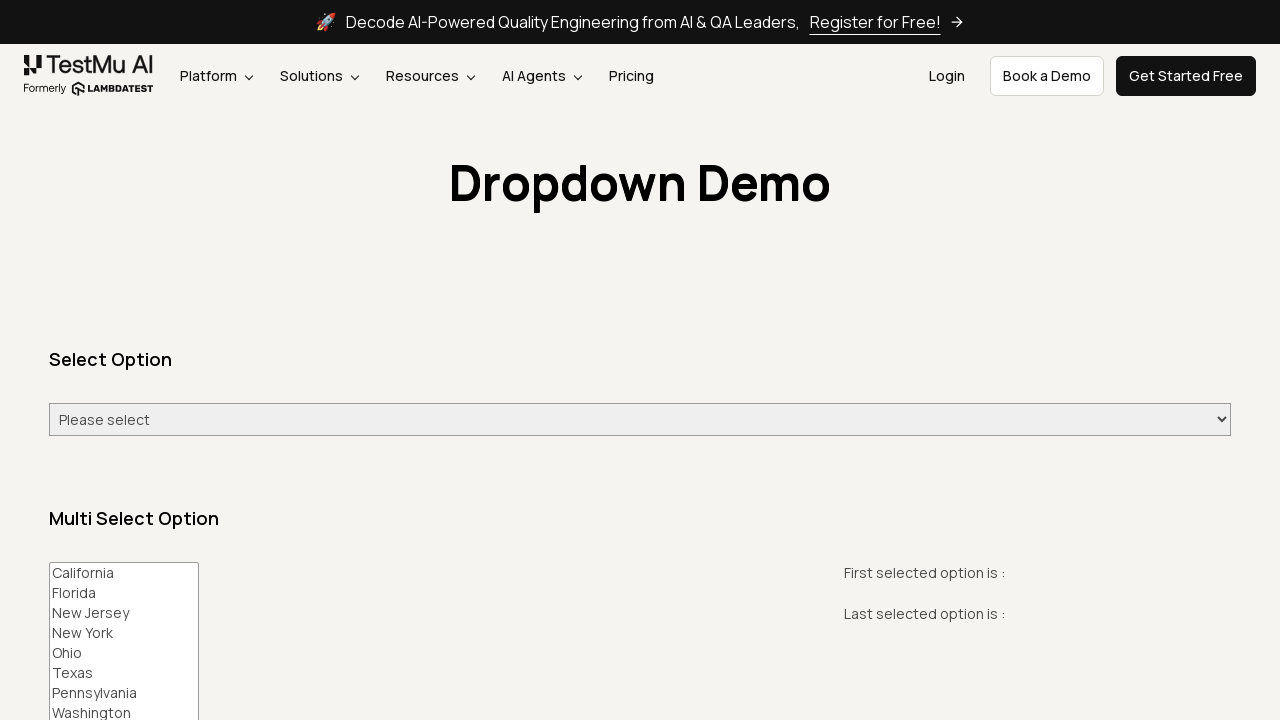

Located single-select dropdown element
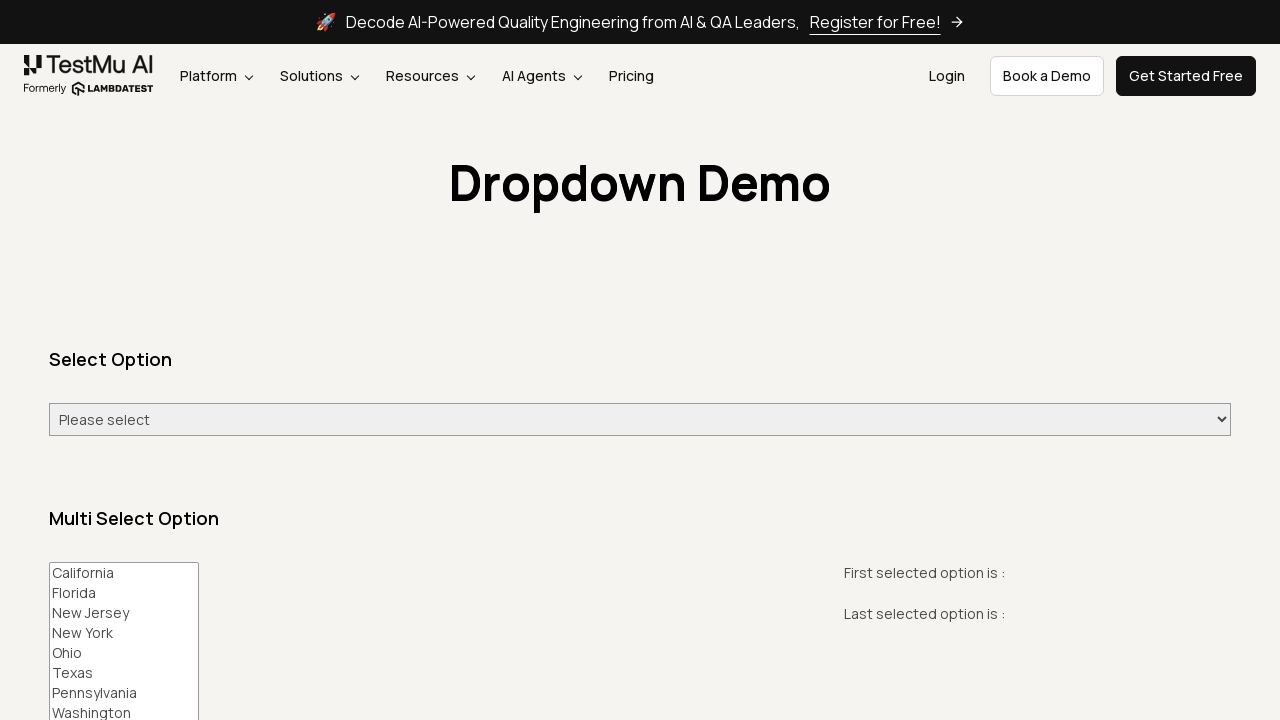

Evaluated single-select dropdown: is_multiple = False
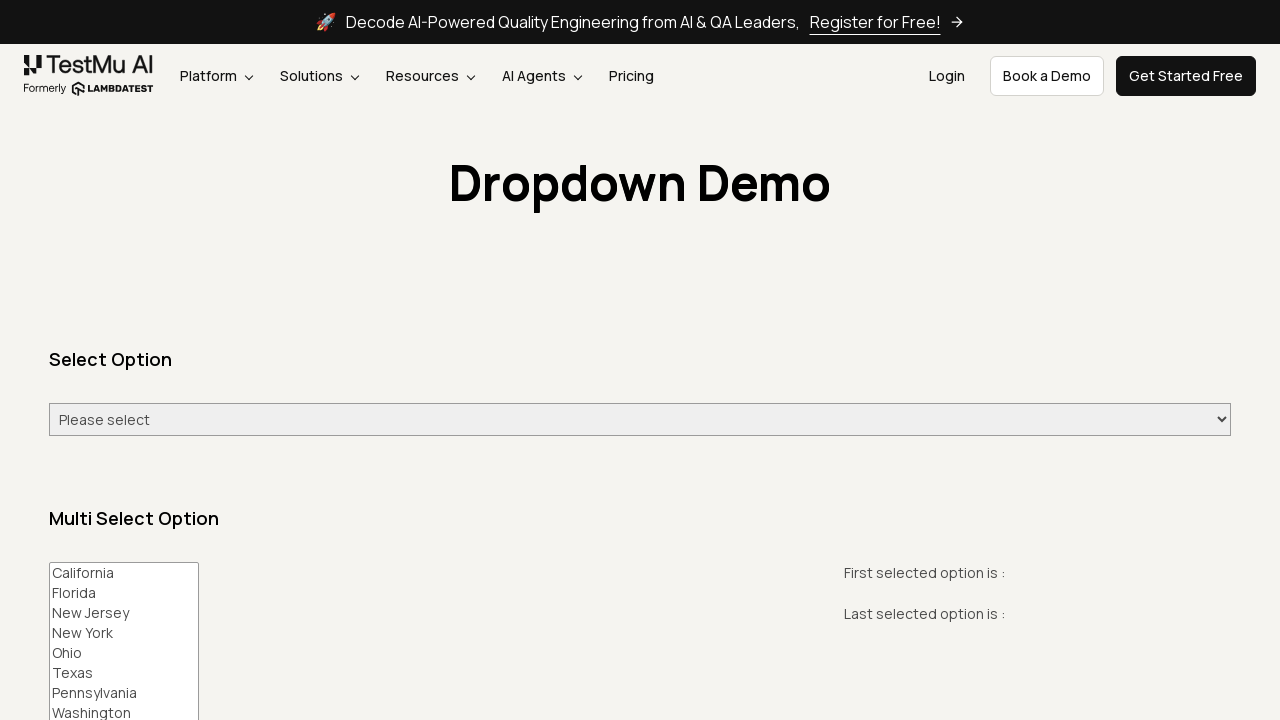

Selected 'Wednesday' from single-select dropdown on select#select-demo
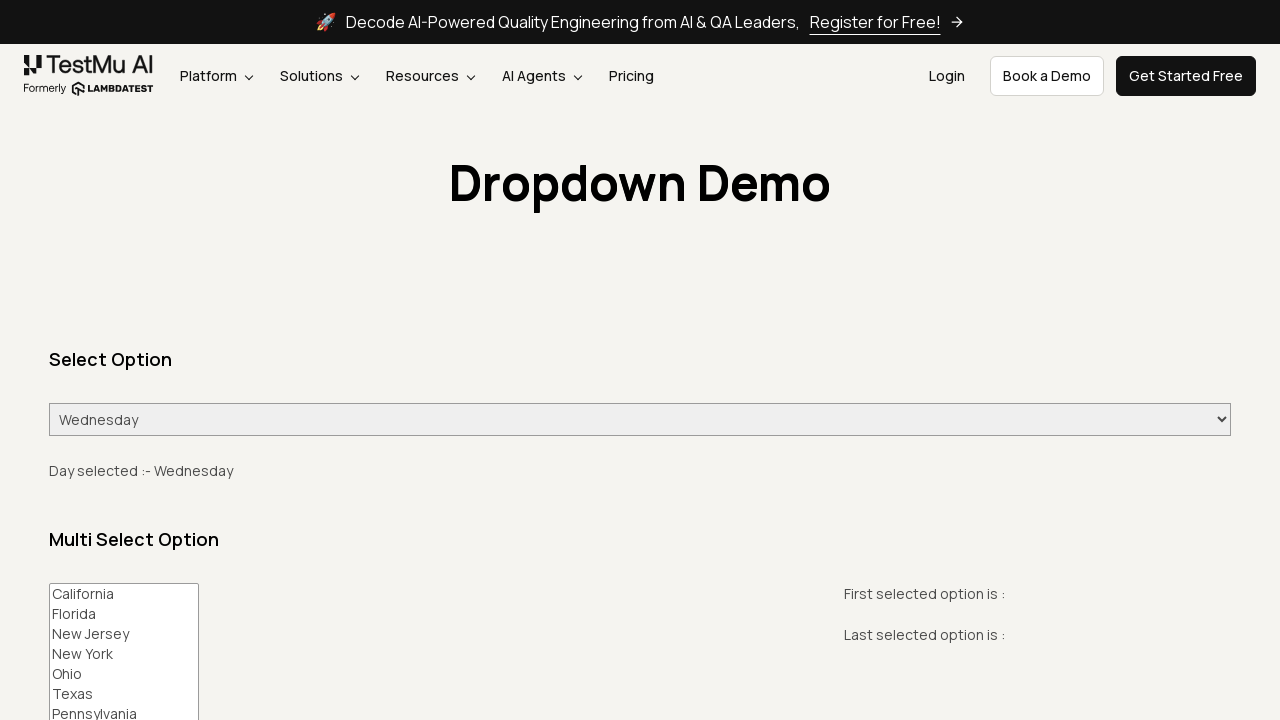

Located multi-select dropdown for States
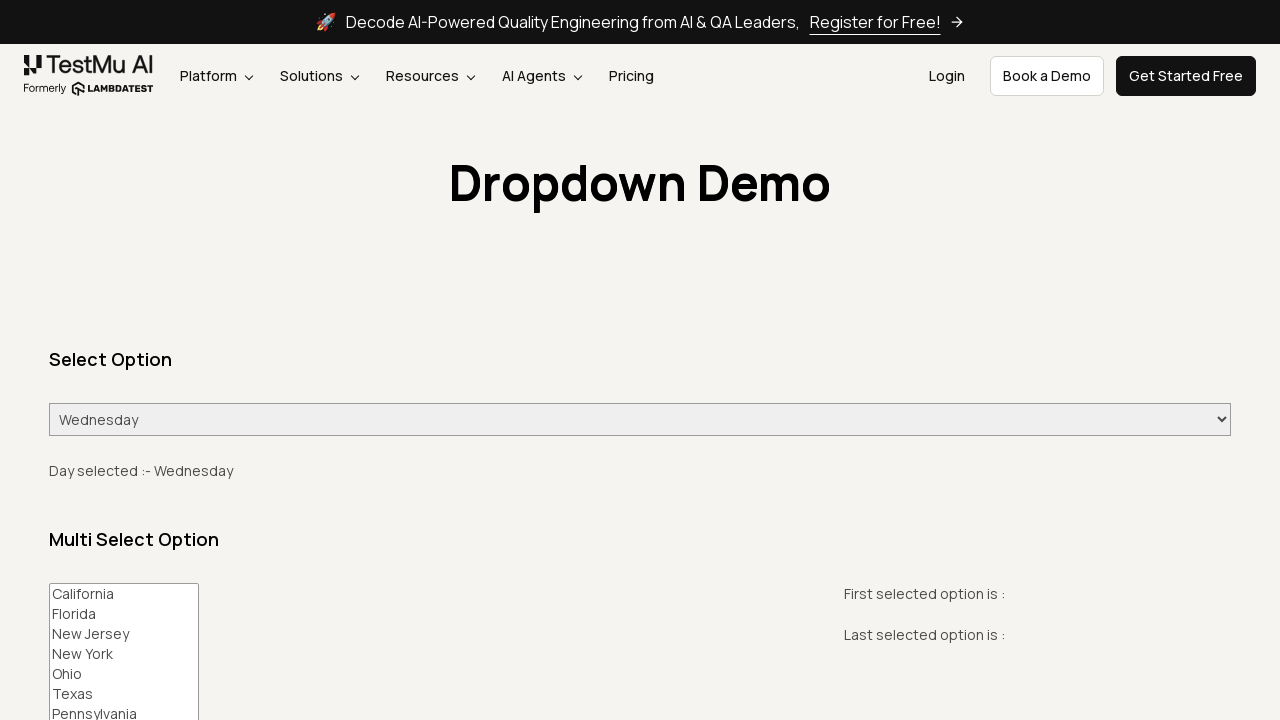

Evaluated multi-select dropdown: is_multiple = True
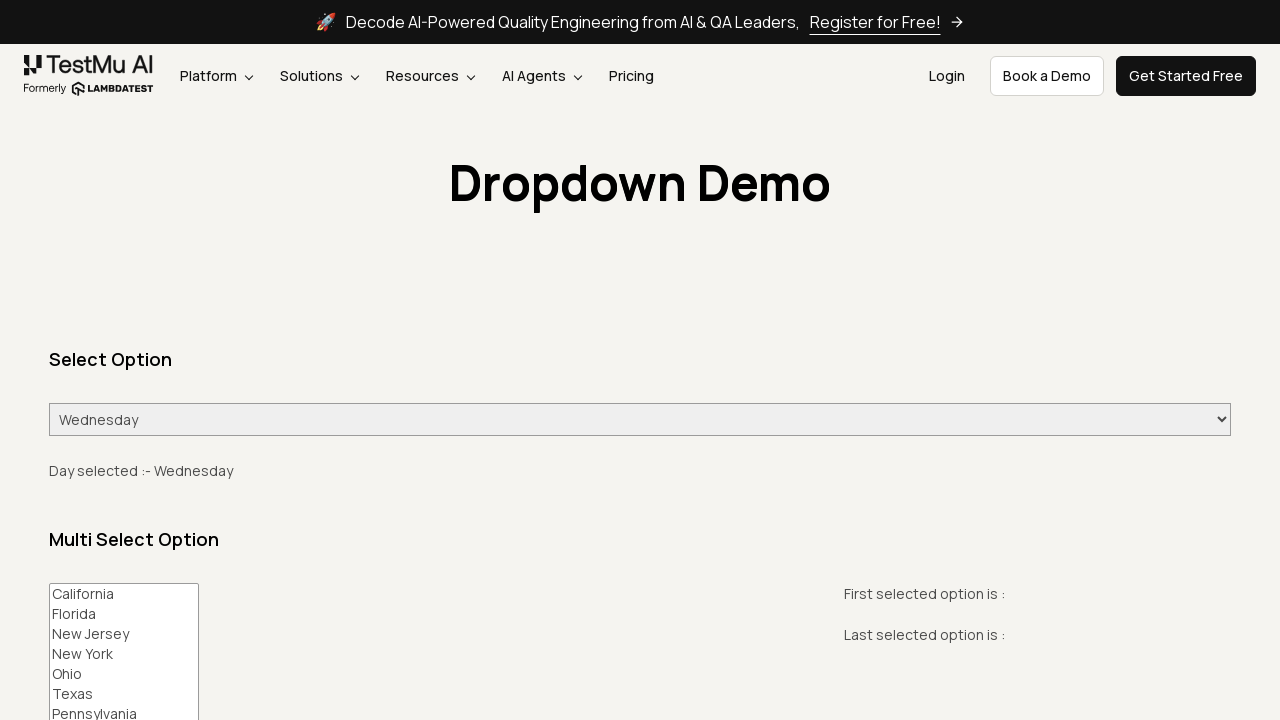

Selected multiple options from multi-select dropdown: Florida, California, Washington on select[name='States']
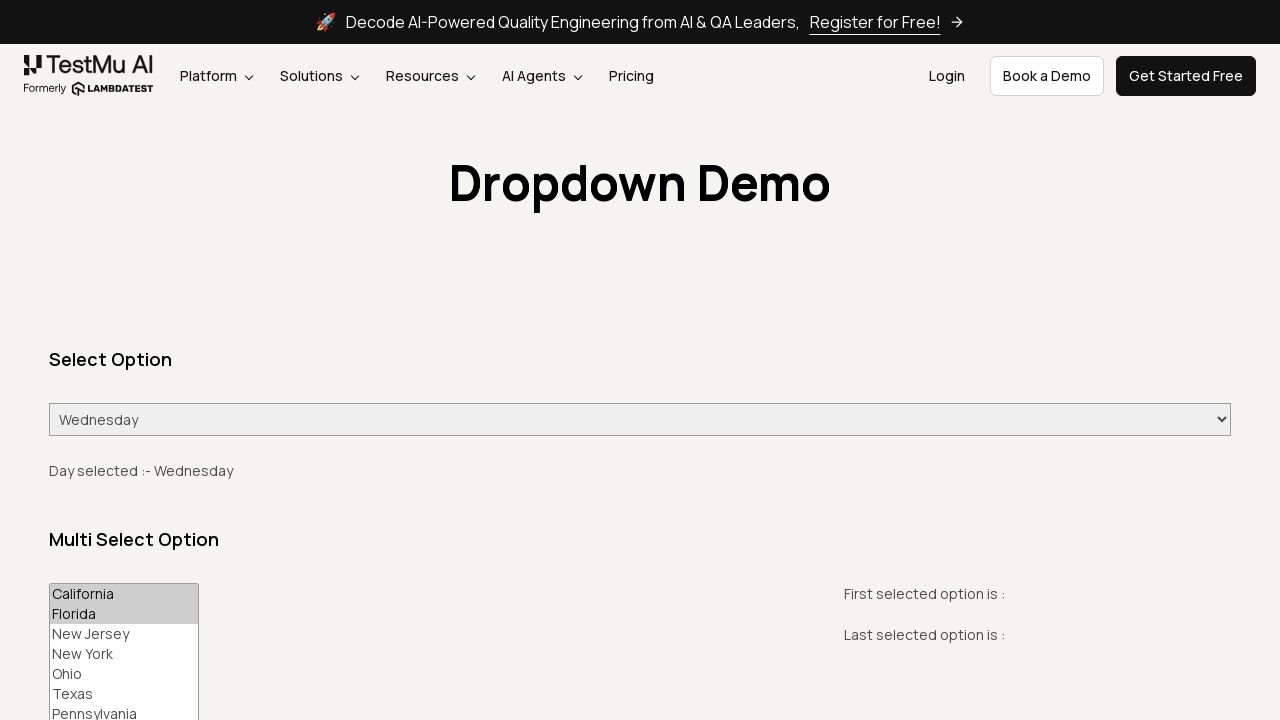

Deselected all options from multi-select dropdown on select[name='States']
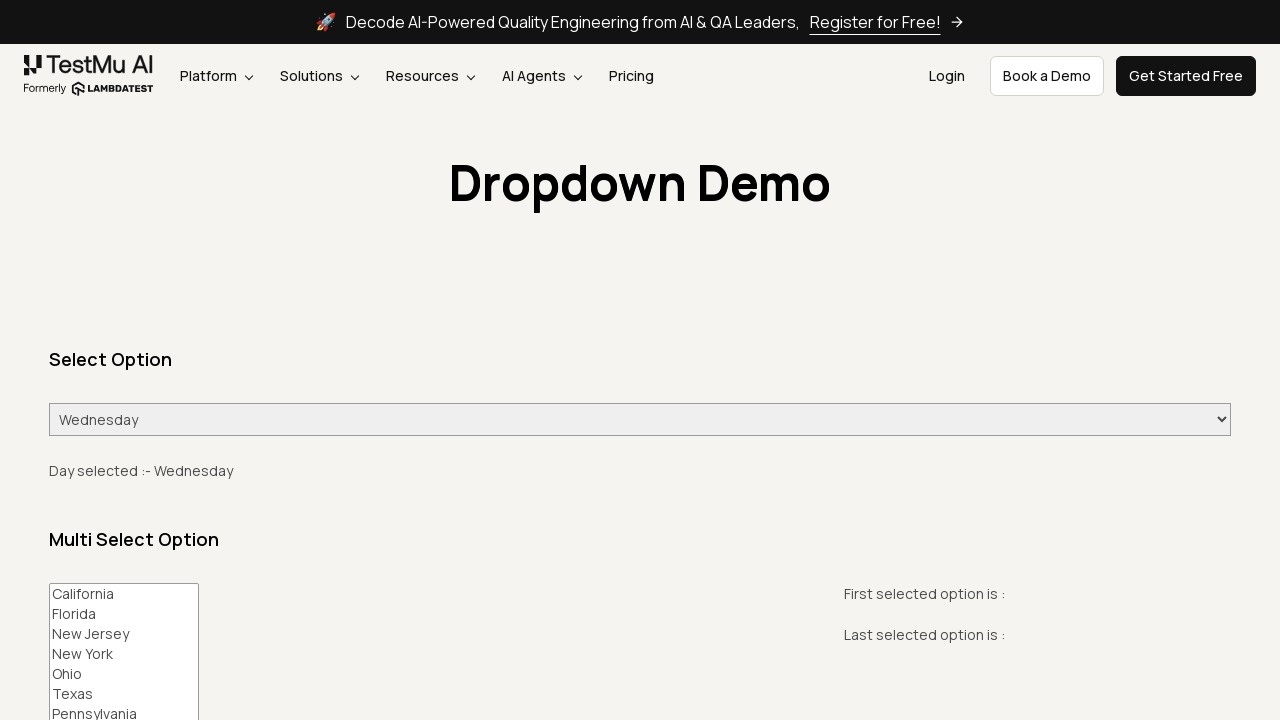

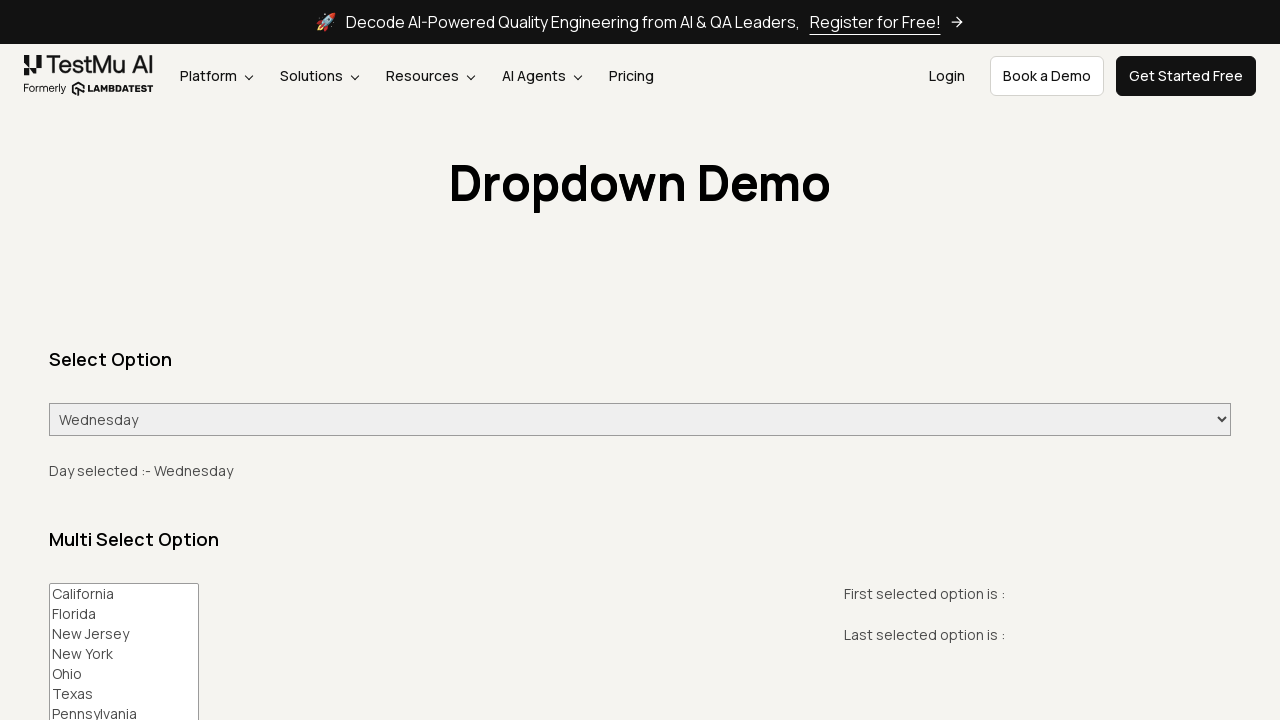